Tests a registration form by filling in first name, last name, and email fields, submitting the form, and verifying that a success message is displayed.

Starting URL: http://suninjuly.github.io/registration1.html

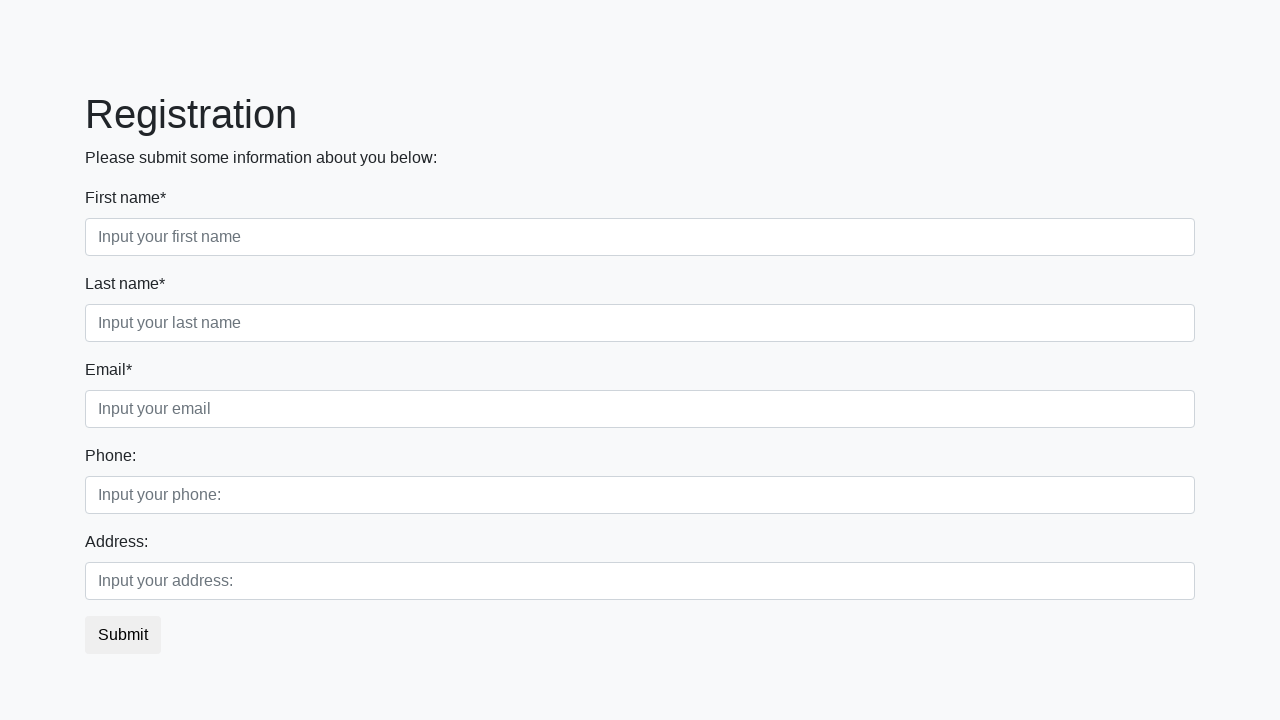

Filled first name field with 'Ivan' on //label[text()='First name*']/following-sibling::input
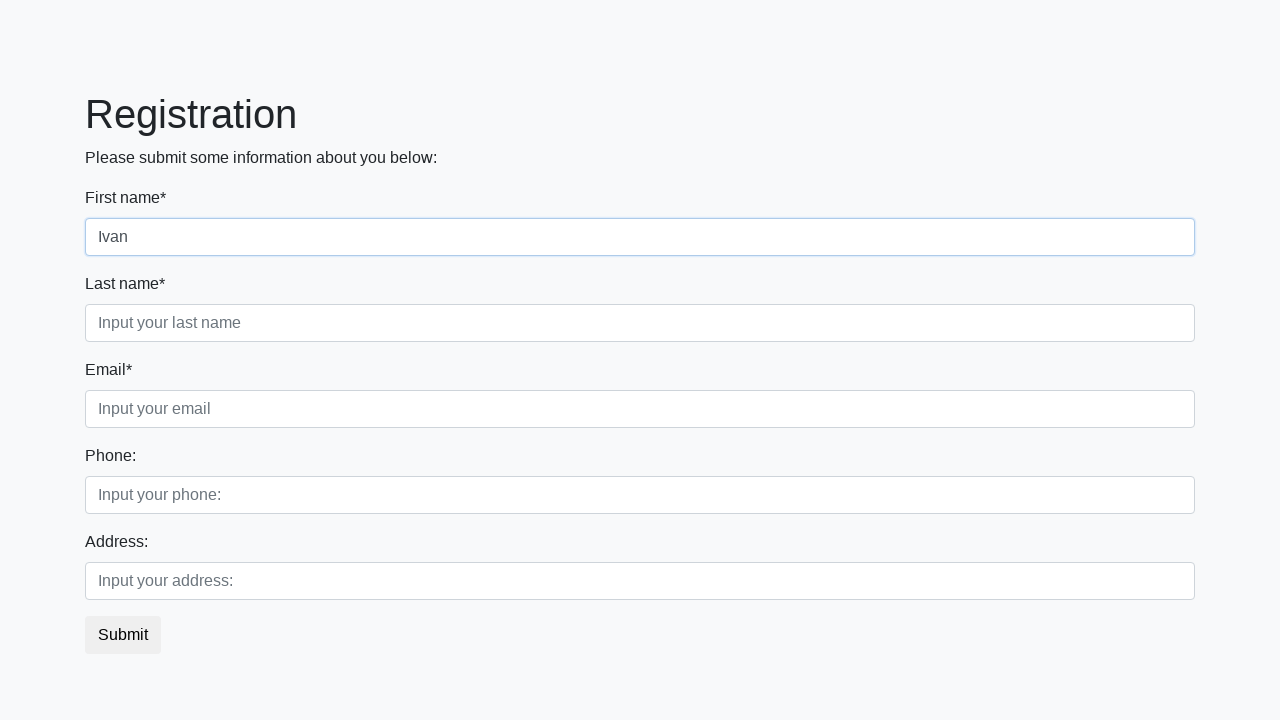

Filled last name field with 'Petrov' on //label[text()='Last name*']/following-sibling::input
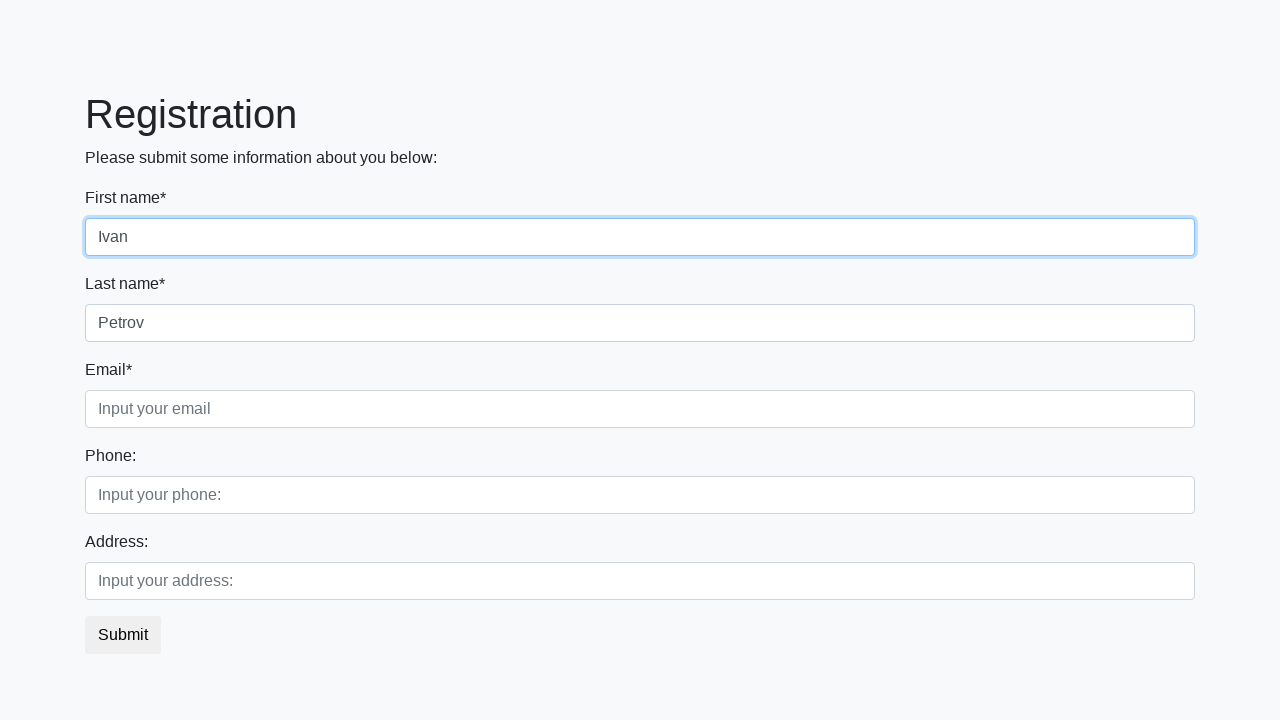

Filled email field with 'testuser@example.com' on //label[text()='Email*']/following-sibling::input
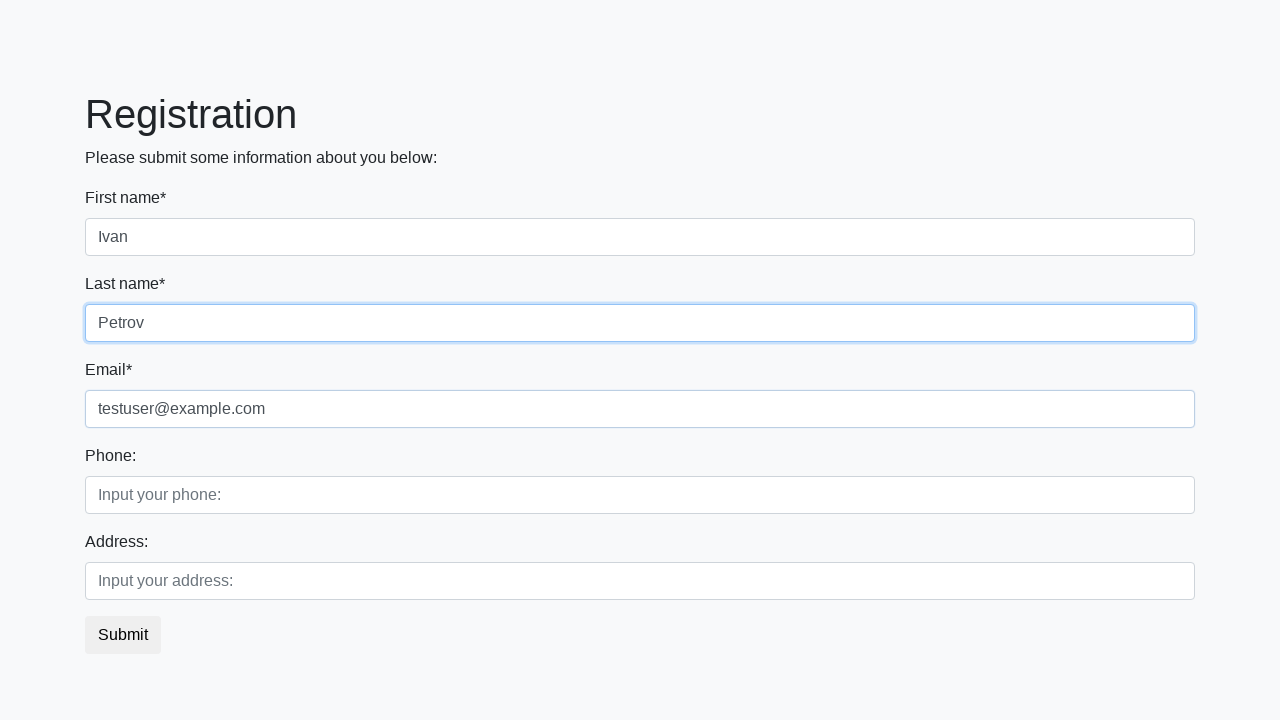

Clicked submit button to register at (123, 635) on button.btn
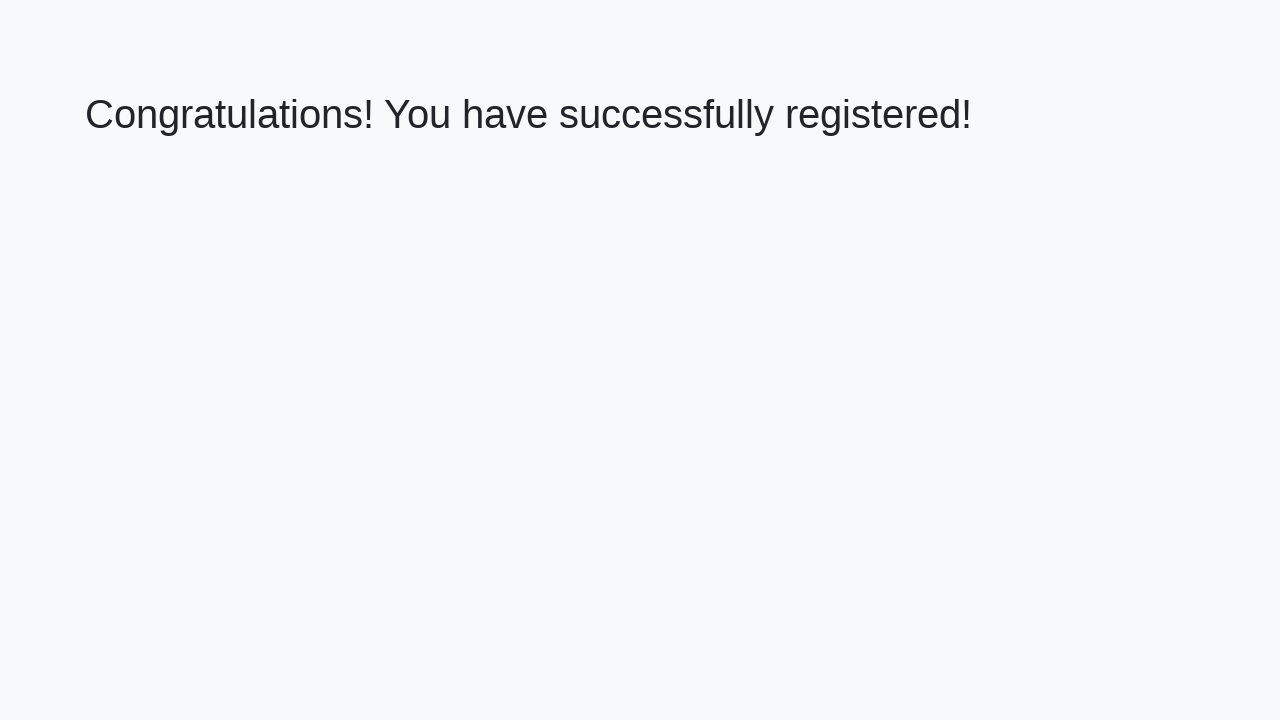

Success message heading loaded
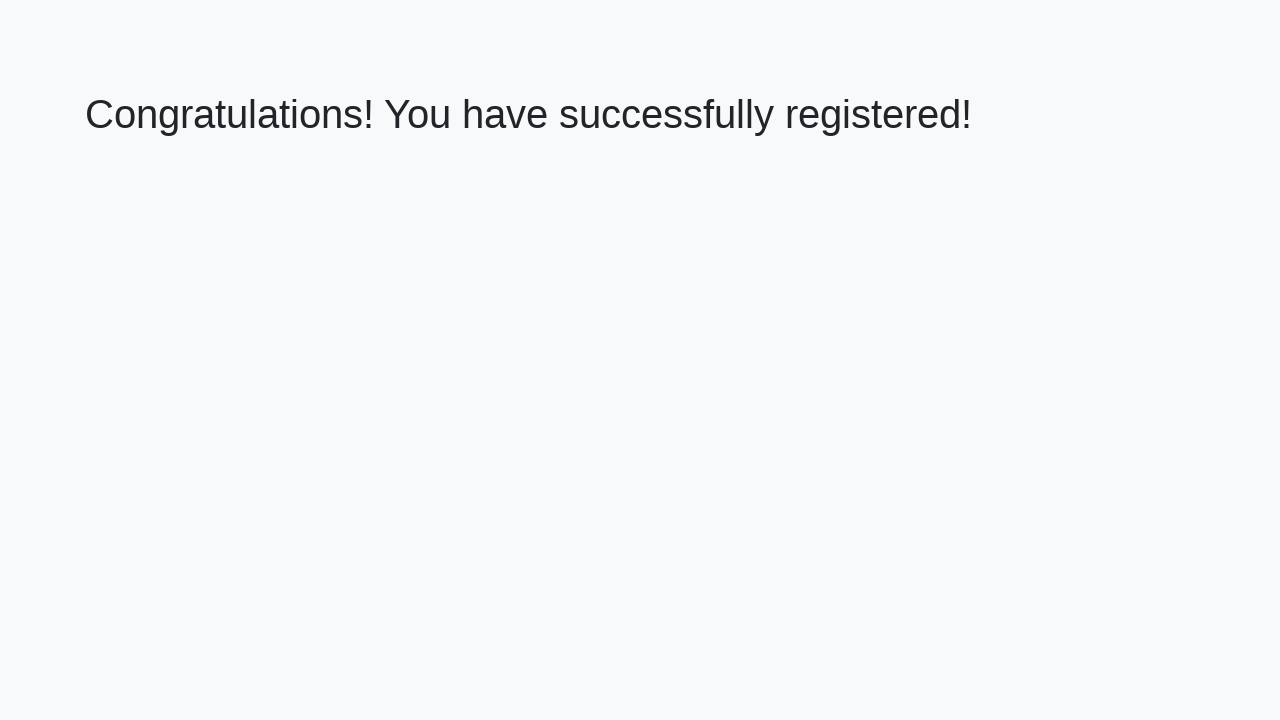

Retrieved success message text: 'Congratulations! You have successfully registered!'
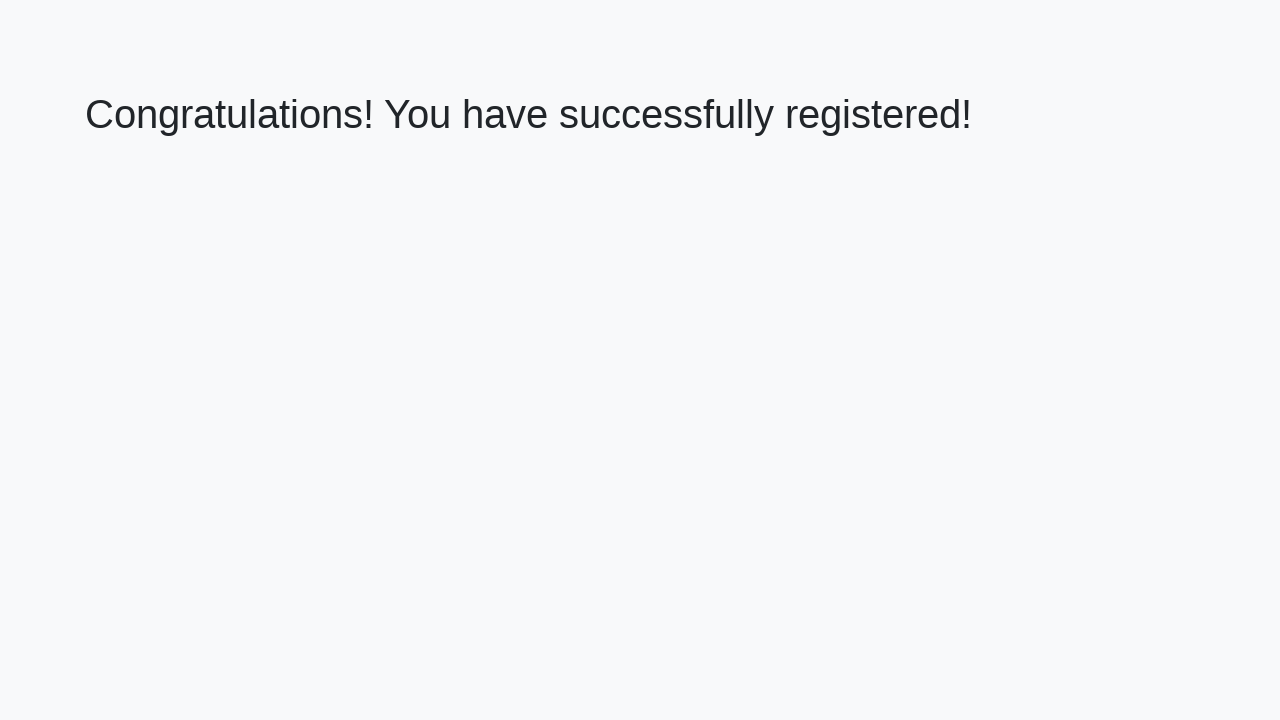

Verified success message matches expected text
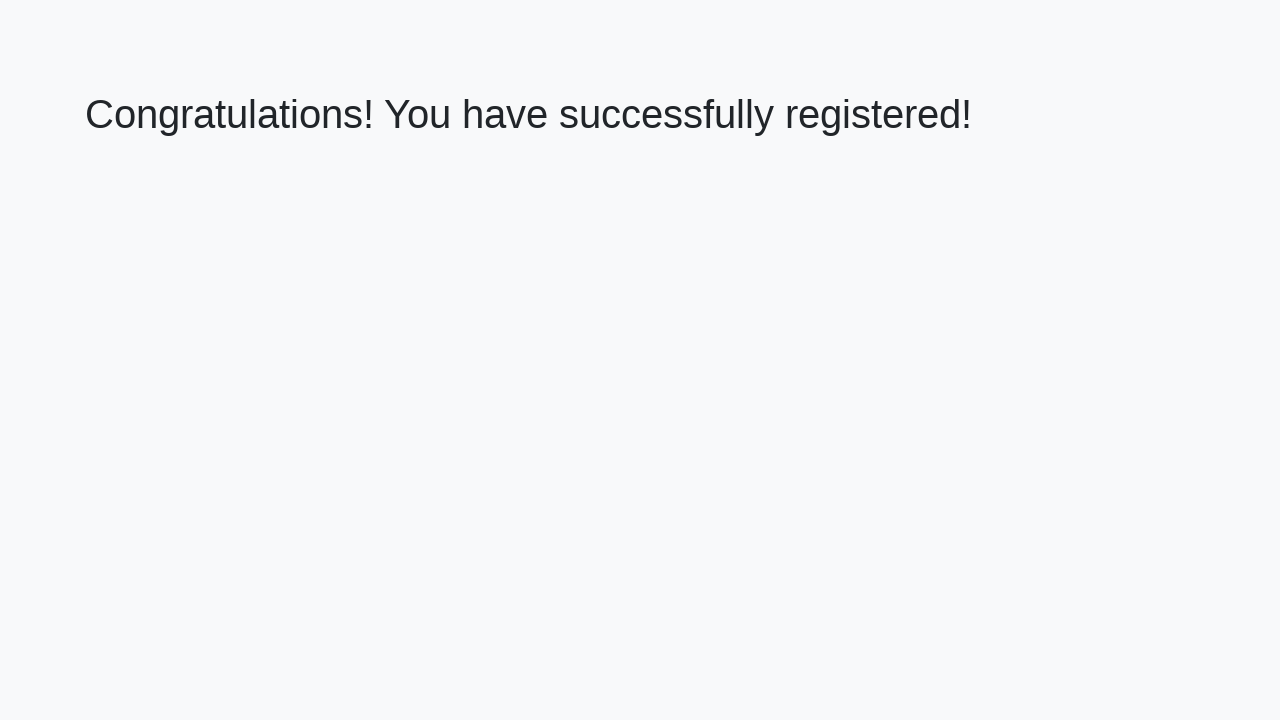

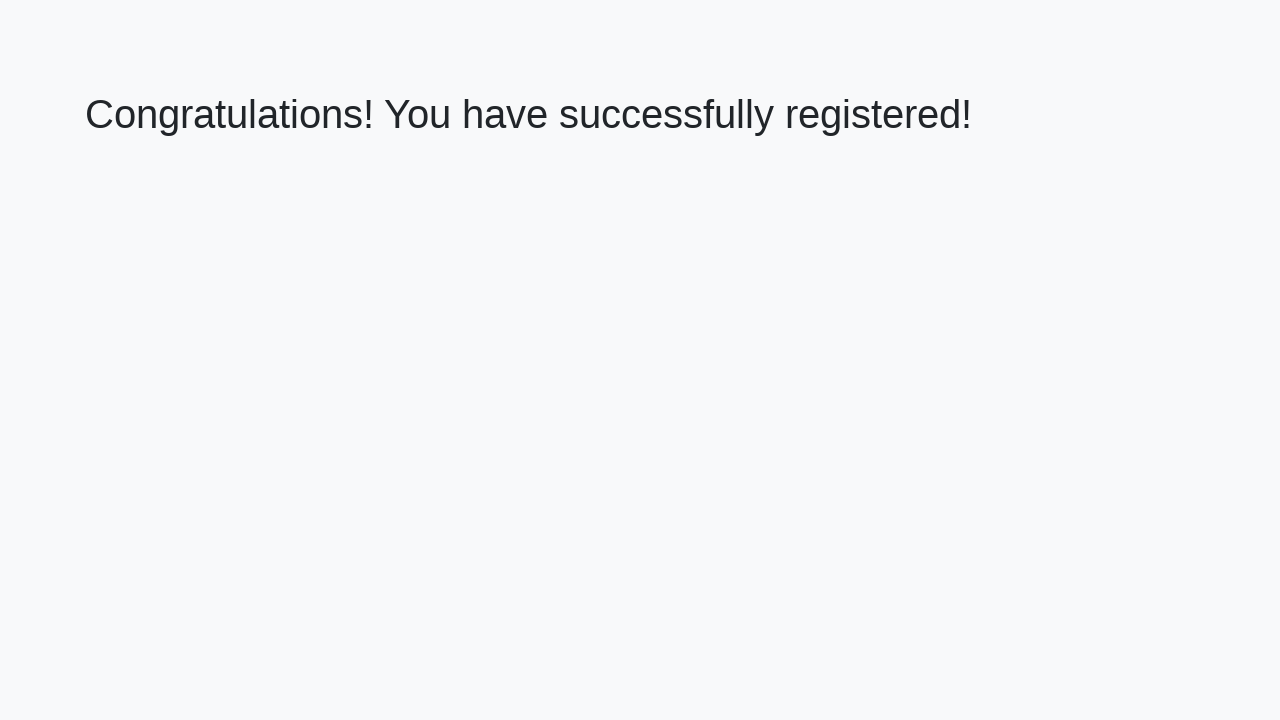